Tests clicking four "hard" buttons that require waiting for each to become enabled before clicking

Starting URL: https://eviltester.github.io/synchole/buttons.html

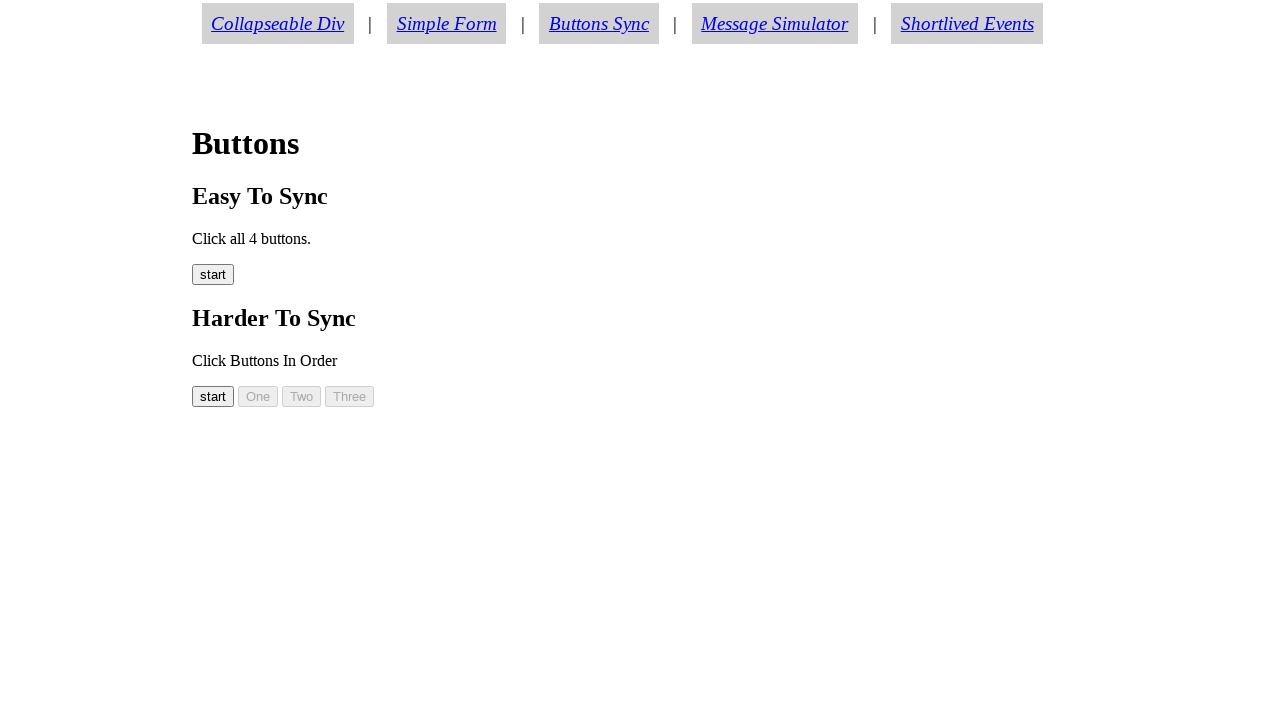

Hard button 1 became enabled
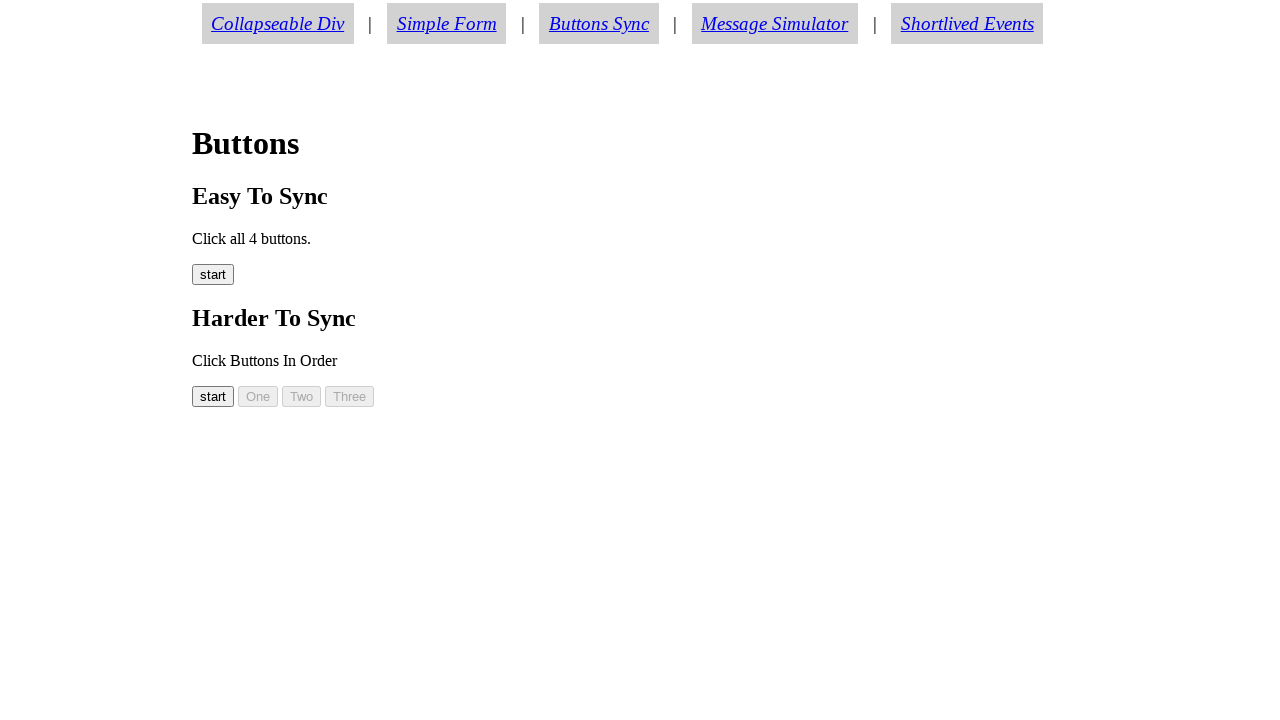

Clicked hard button 1 at (213, 396) on #button00
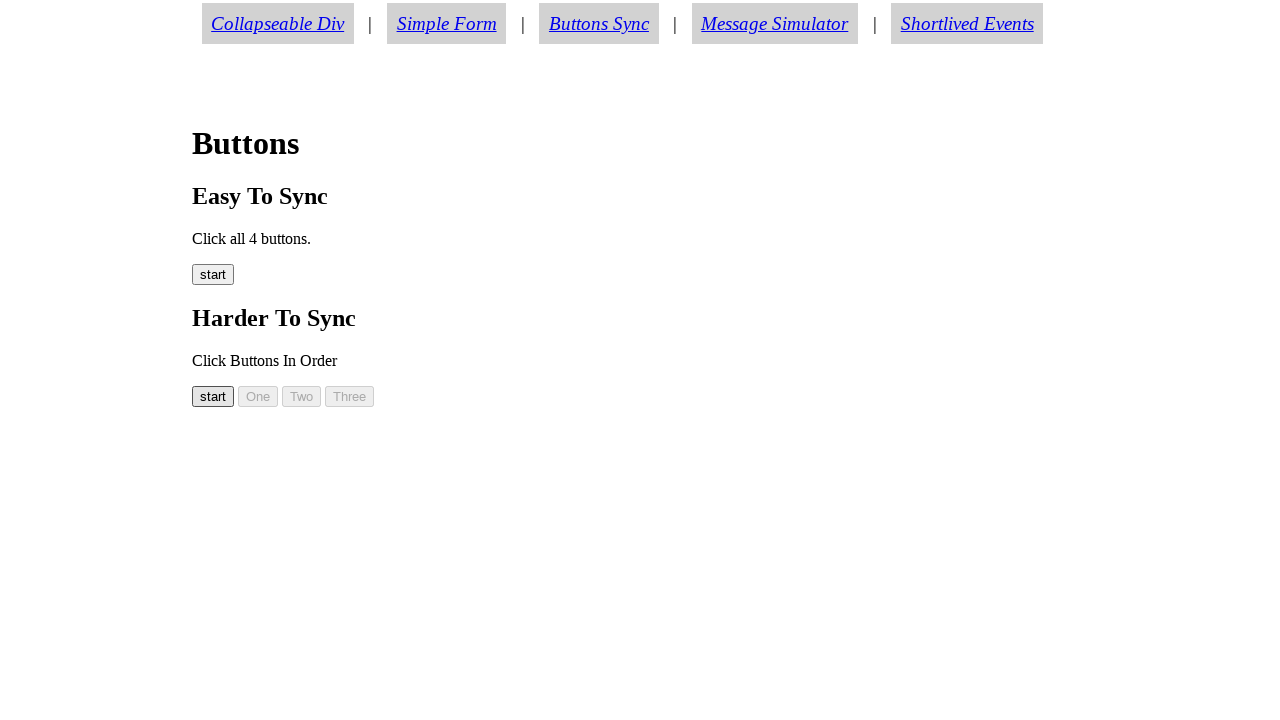

Hard button 2 became enabled
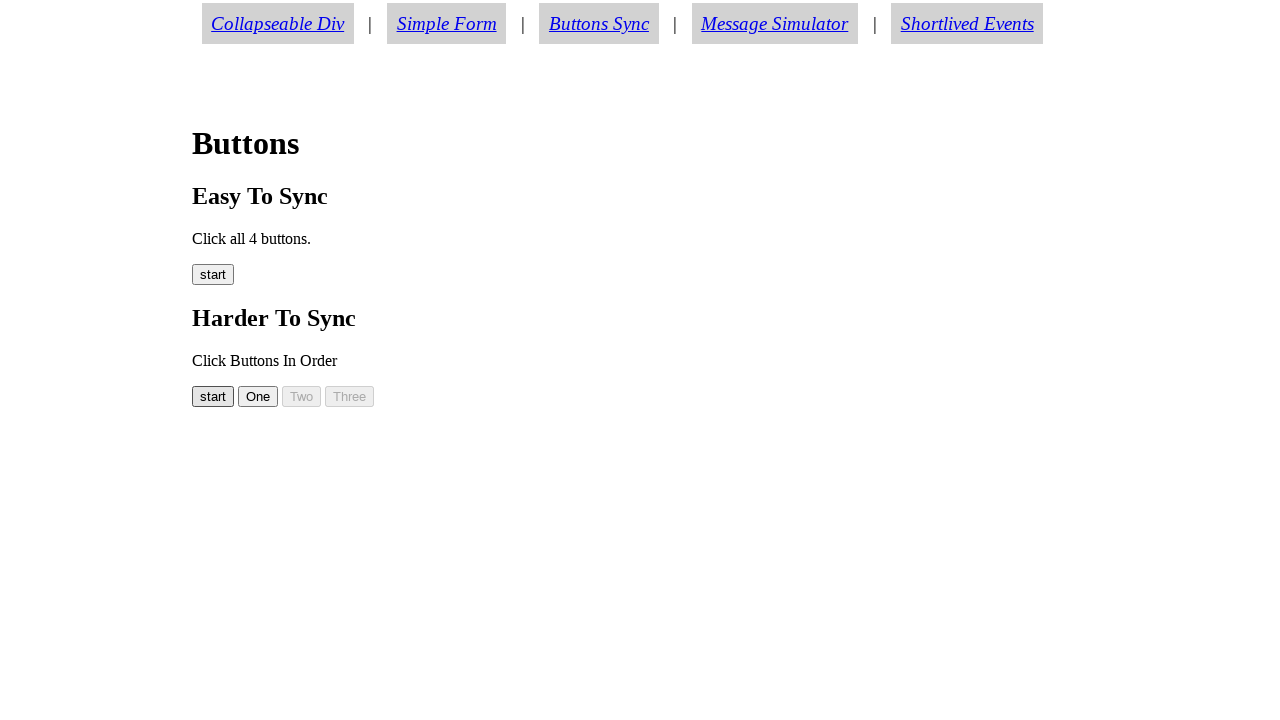

Clicked hard button 2 at (258, 396) on #button01
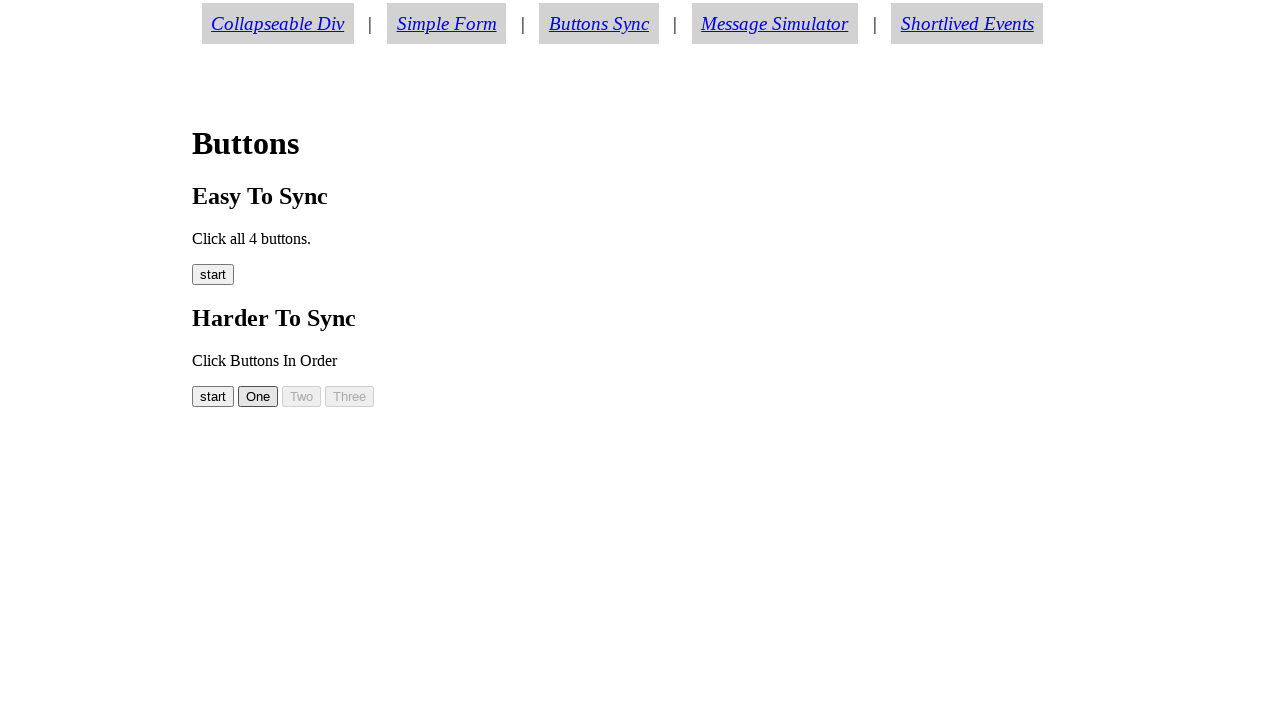

Hard button 3 became enabled
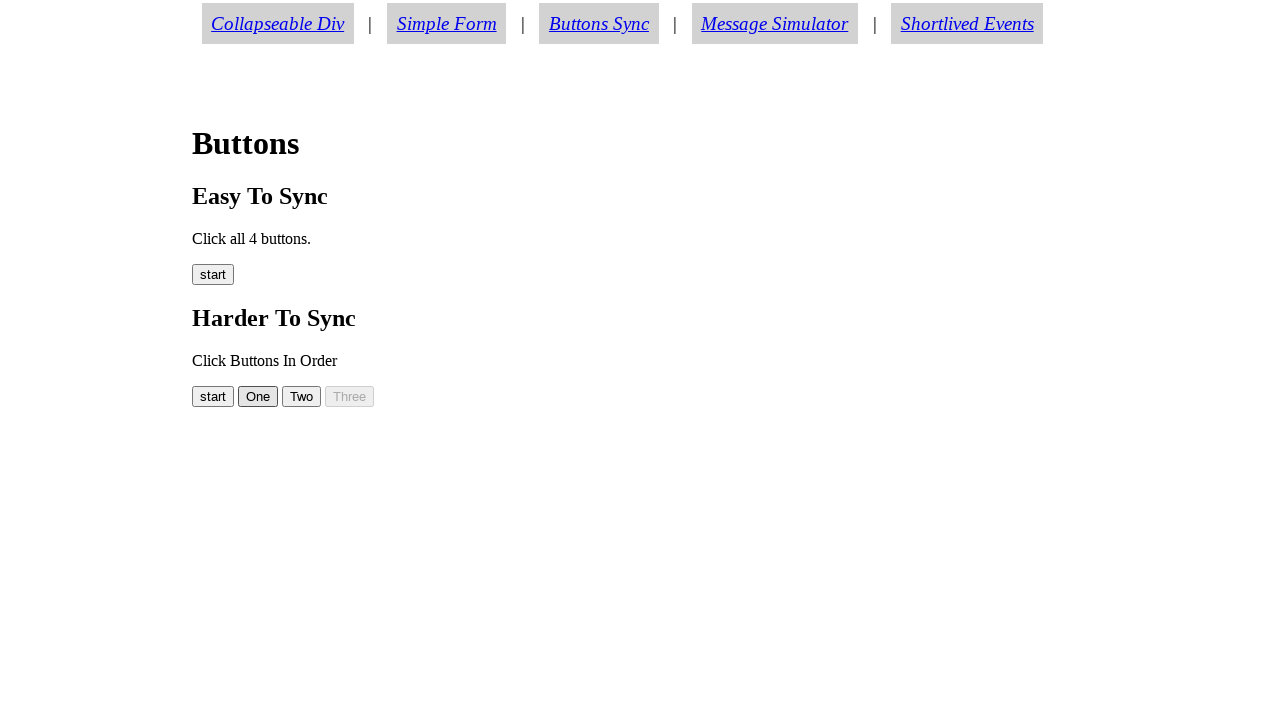

Clicked hard button 3 at (302, 396) on #button02
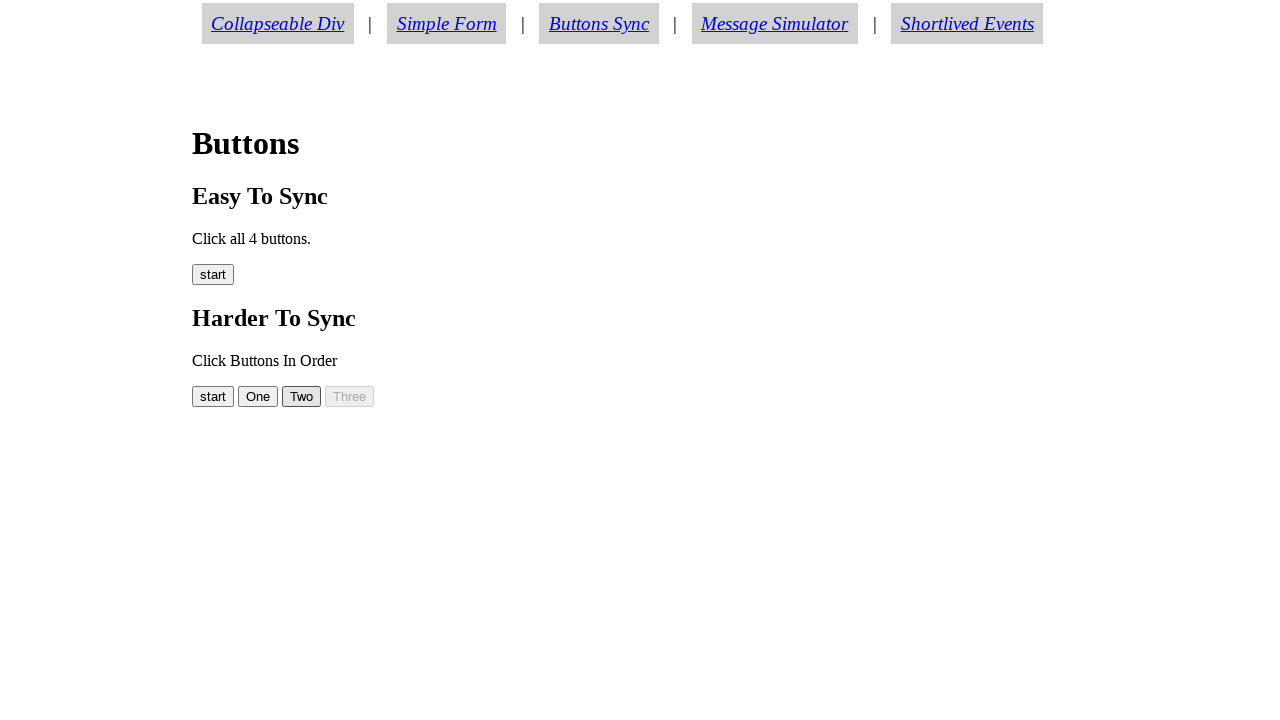

Hard button 4 became enabled
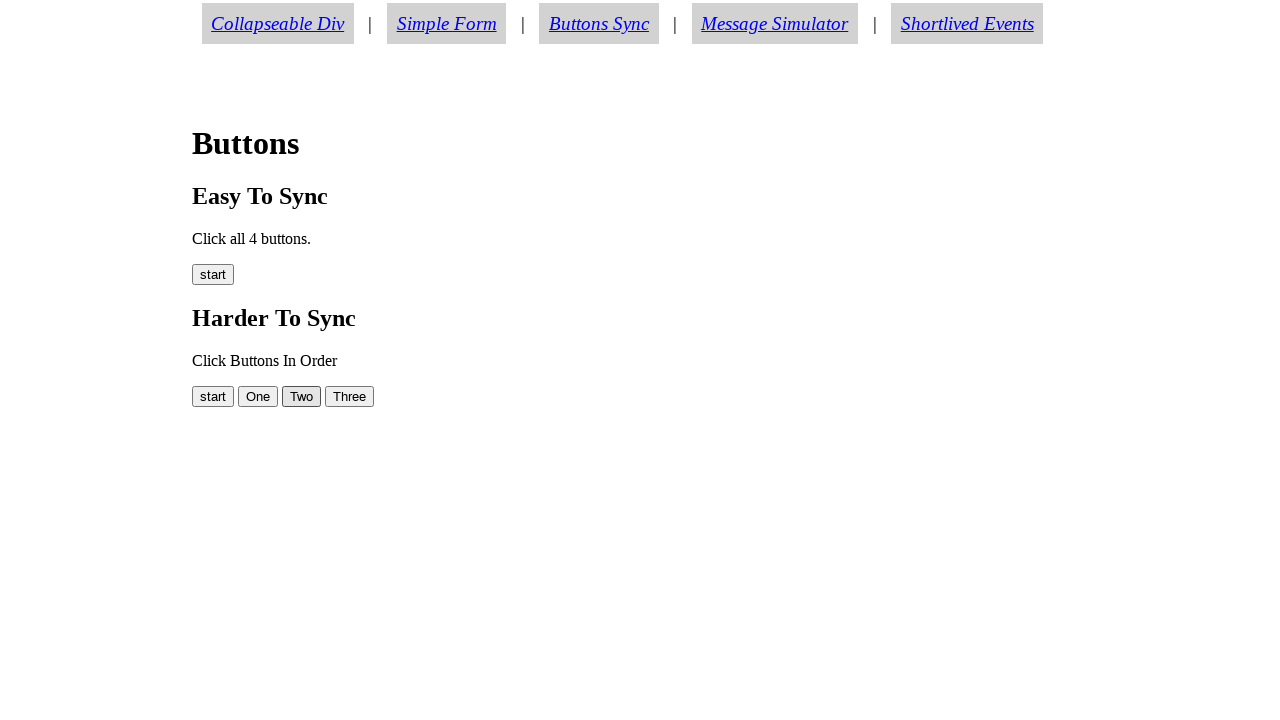

Clicked hard button 4 at (350, 396) on #button03
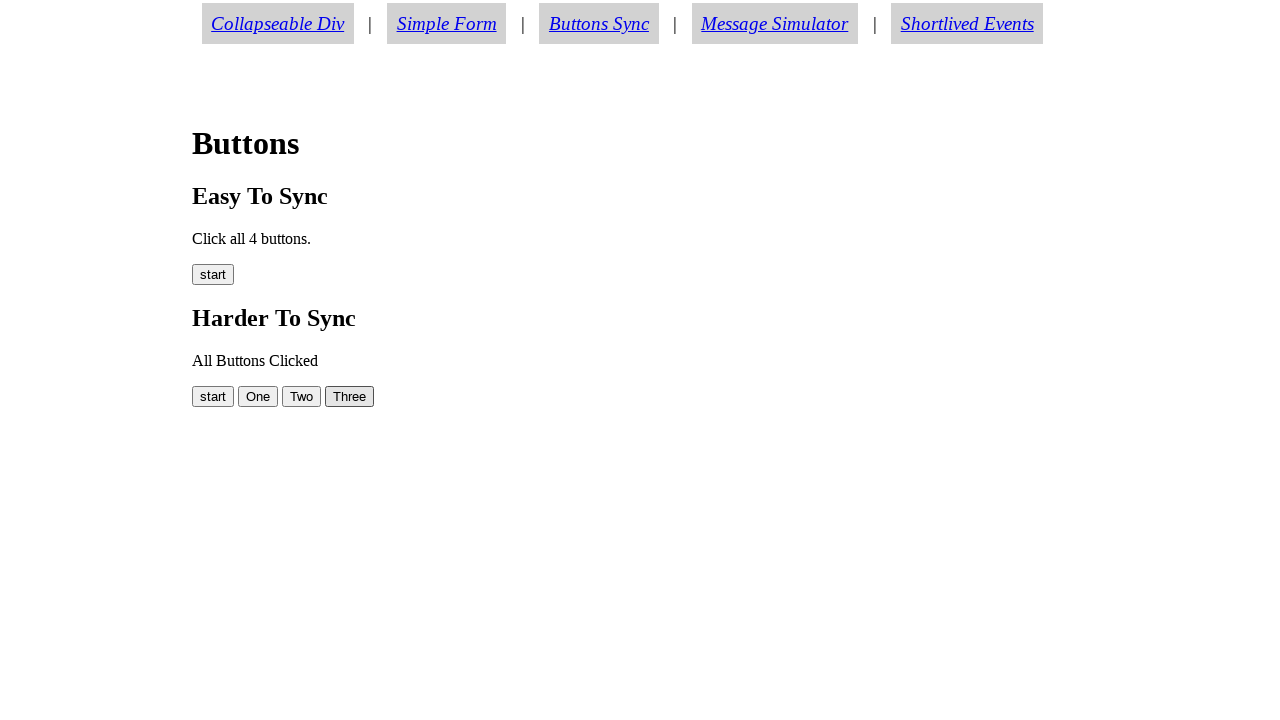

Success message appeared
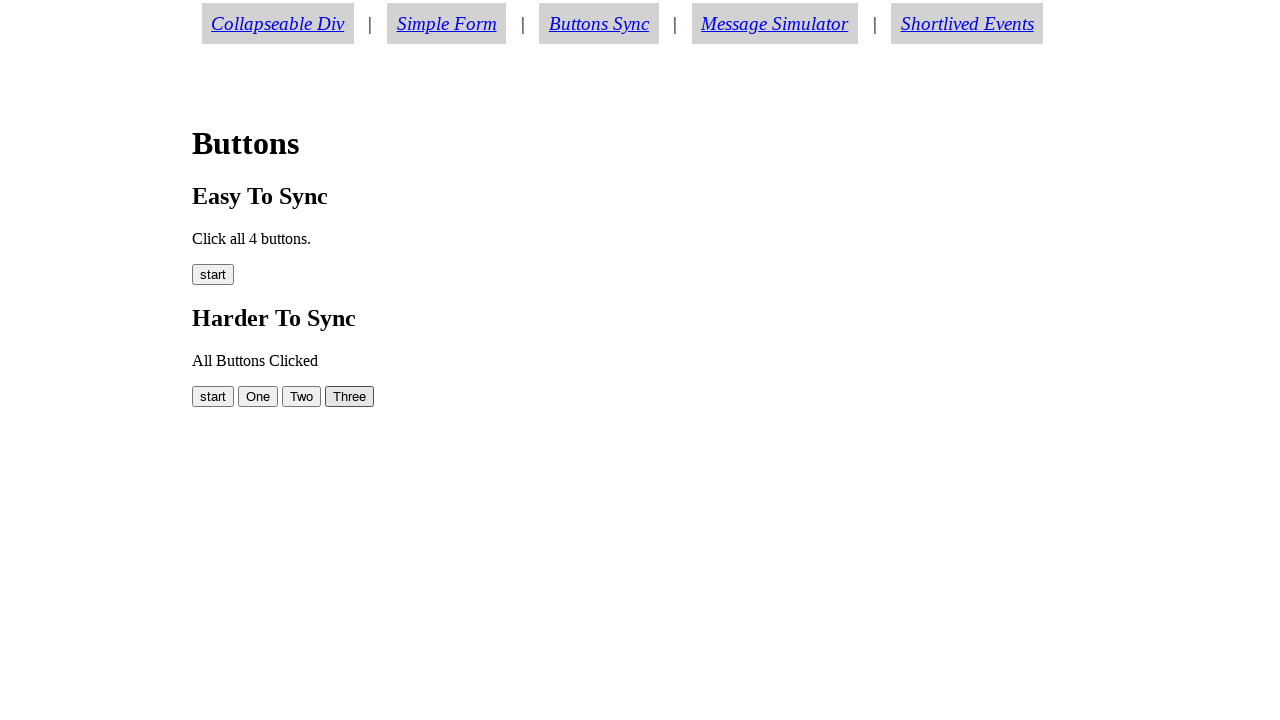

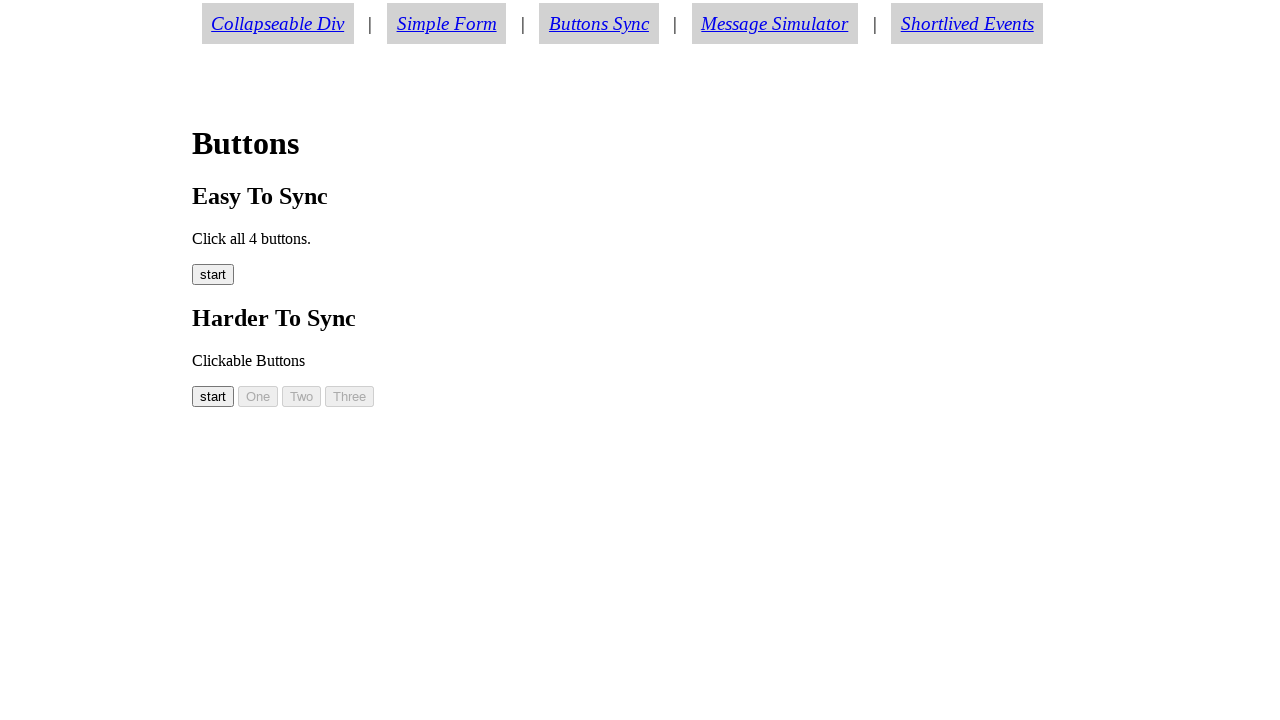